Performs a drag and drop action by offset from box A to box B's position on a drag-and-drop demo page

Starting URL: https://crossbrowsertesting.github.io/drag-and-drop

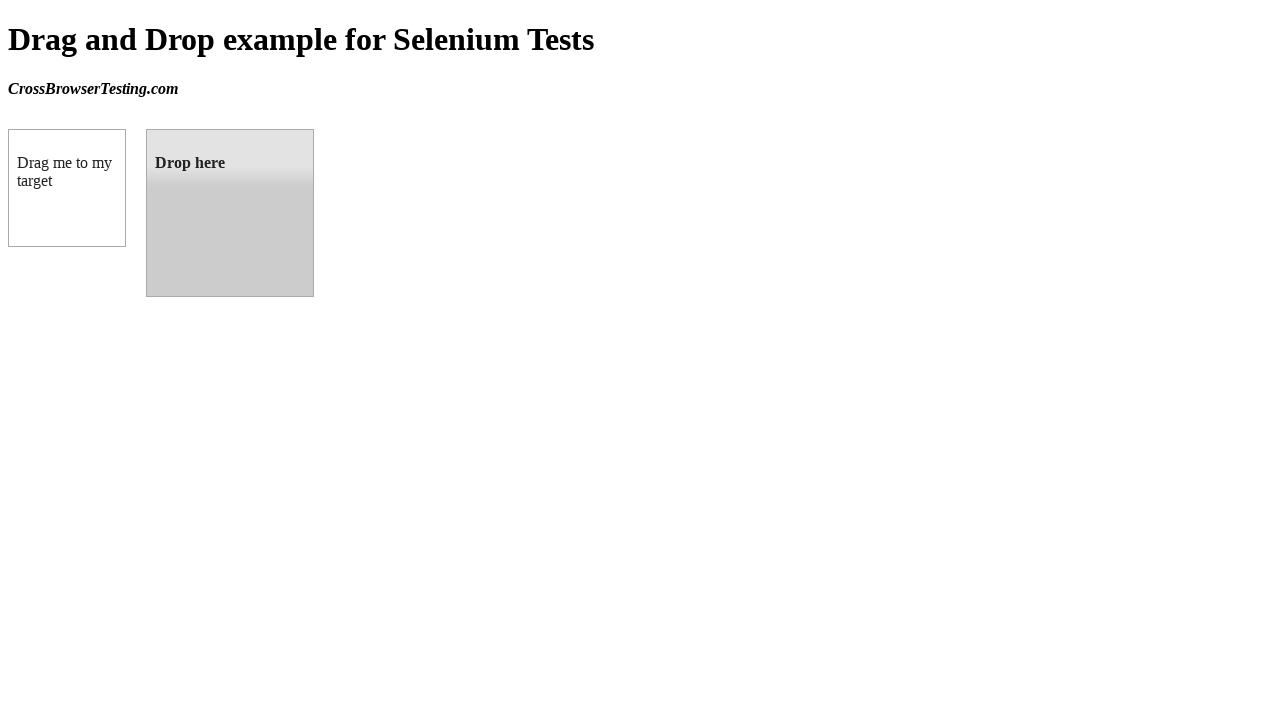

Waited for draggable element to be visible
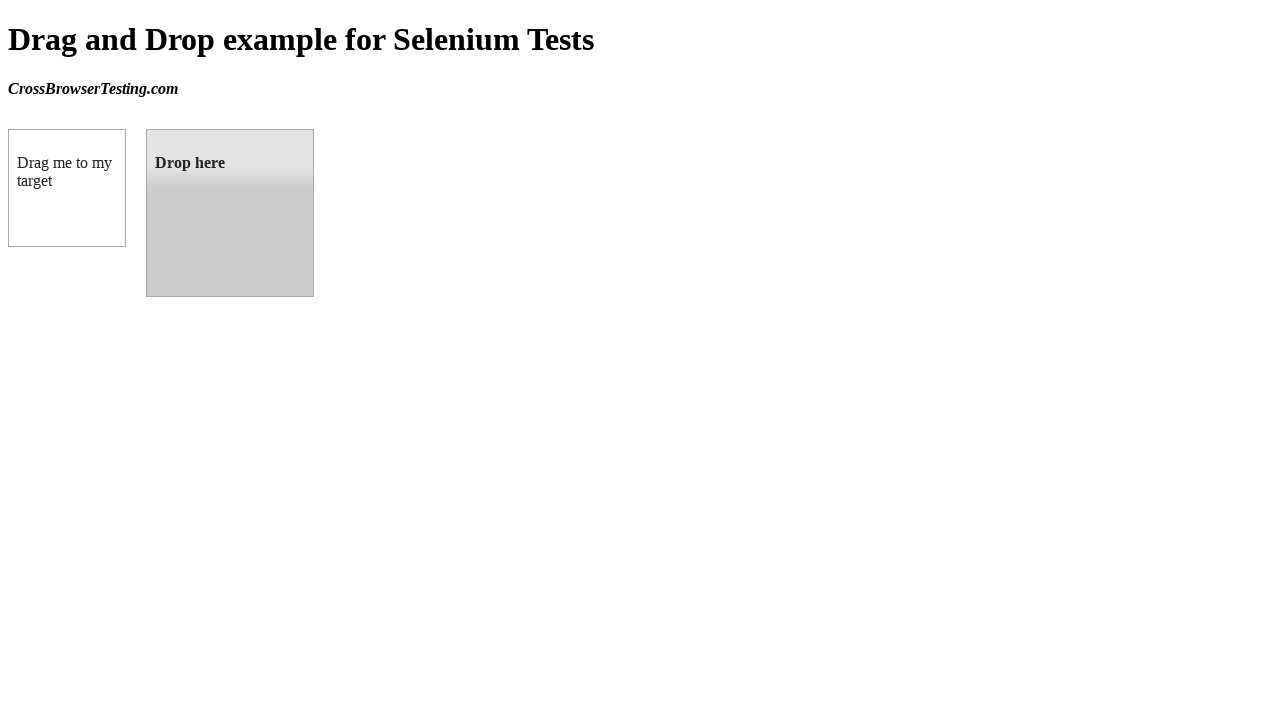

Waited for droppable element to be visible
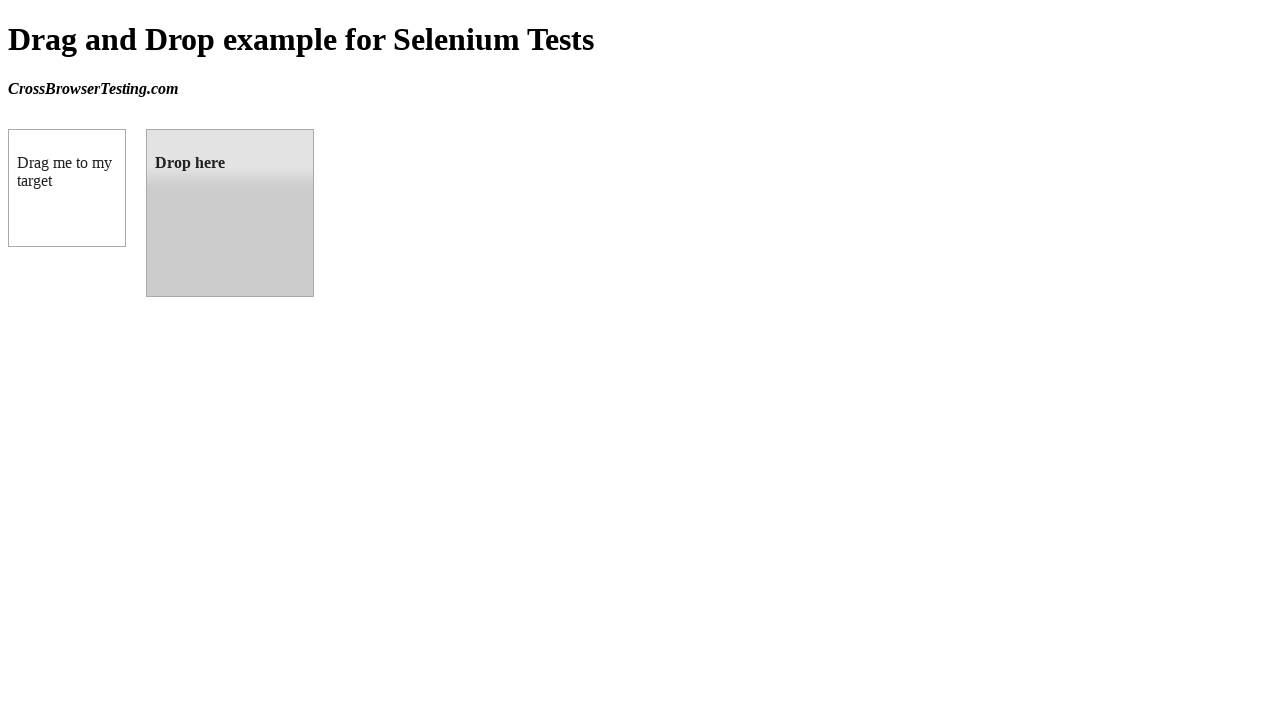

Retrieved bounding boxes for draggable and droppable elements
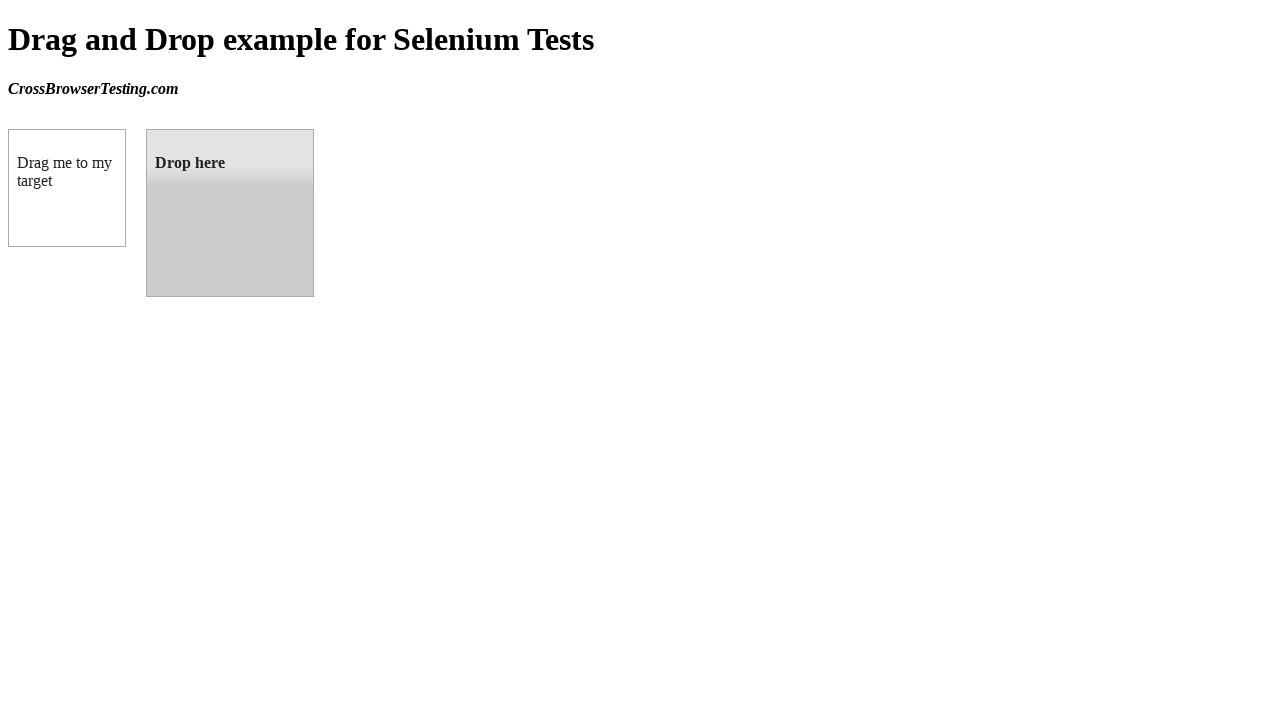

Moved mouse to center of draggable element (box A) at (67, 188)
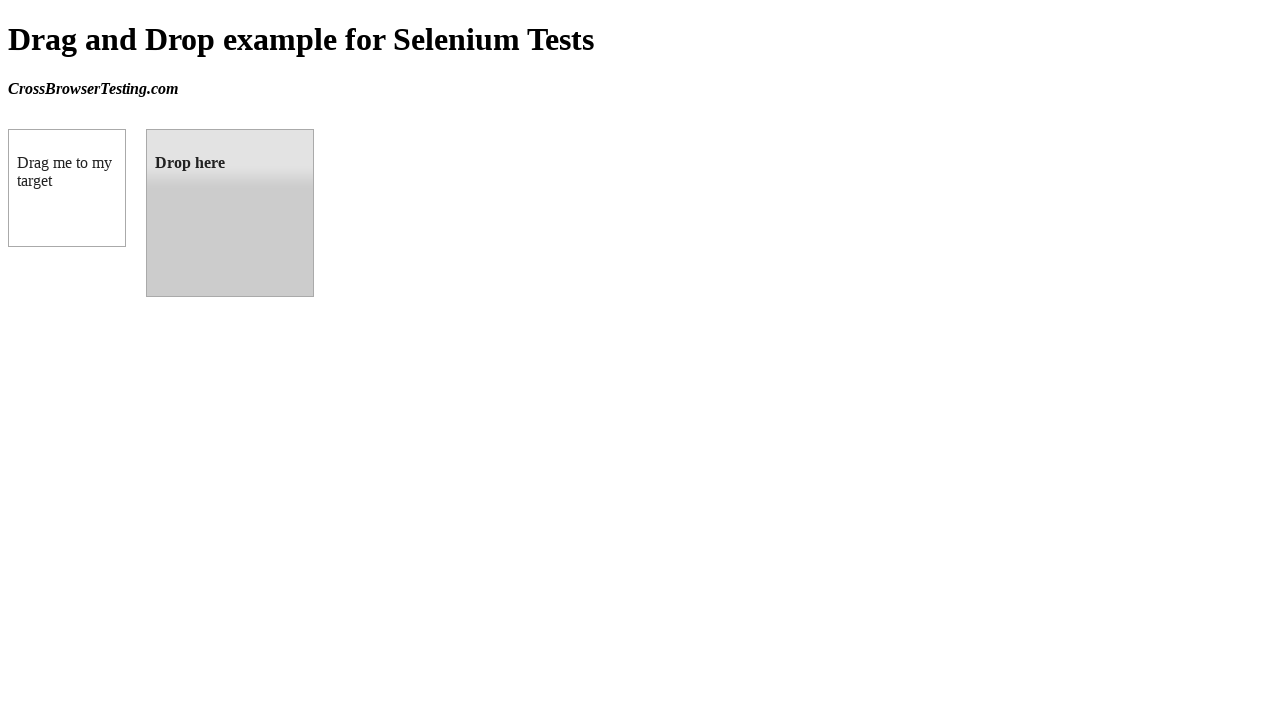

Pressed mouse button down to start drag at (67, 188)
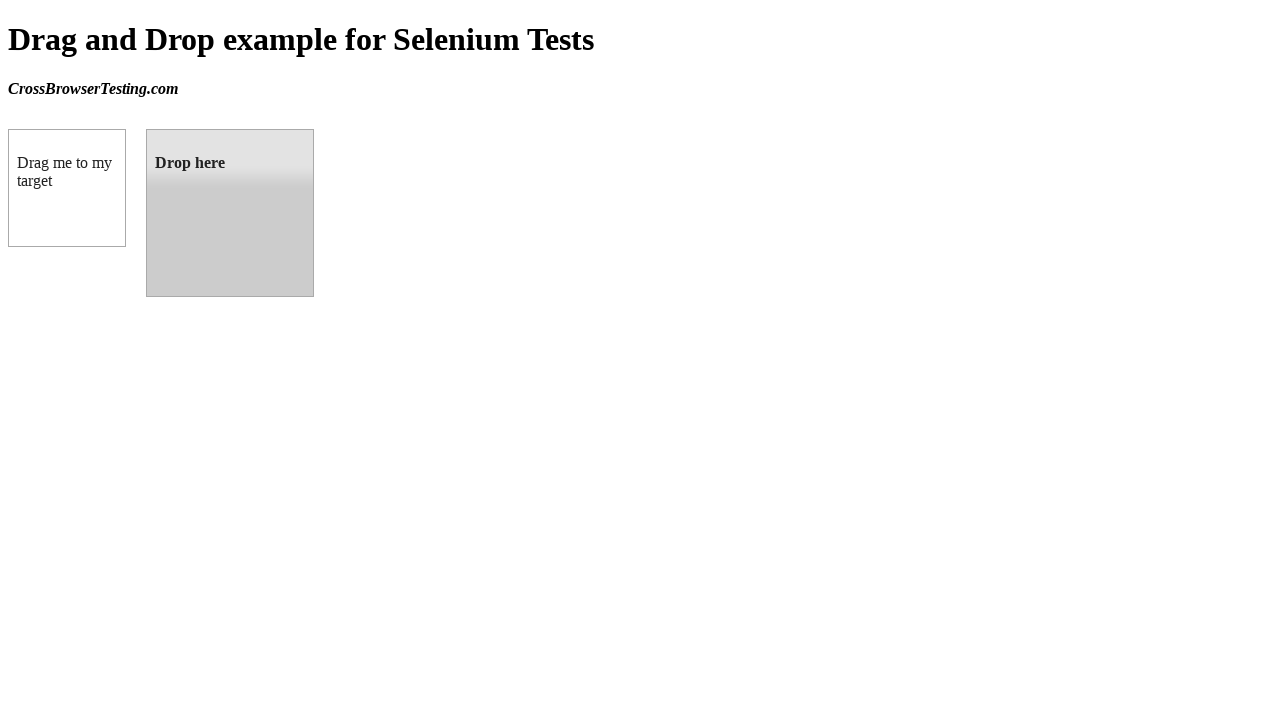

Moved mouse to droppable element (box B) position at (146, 129)
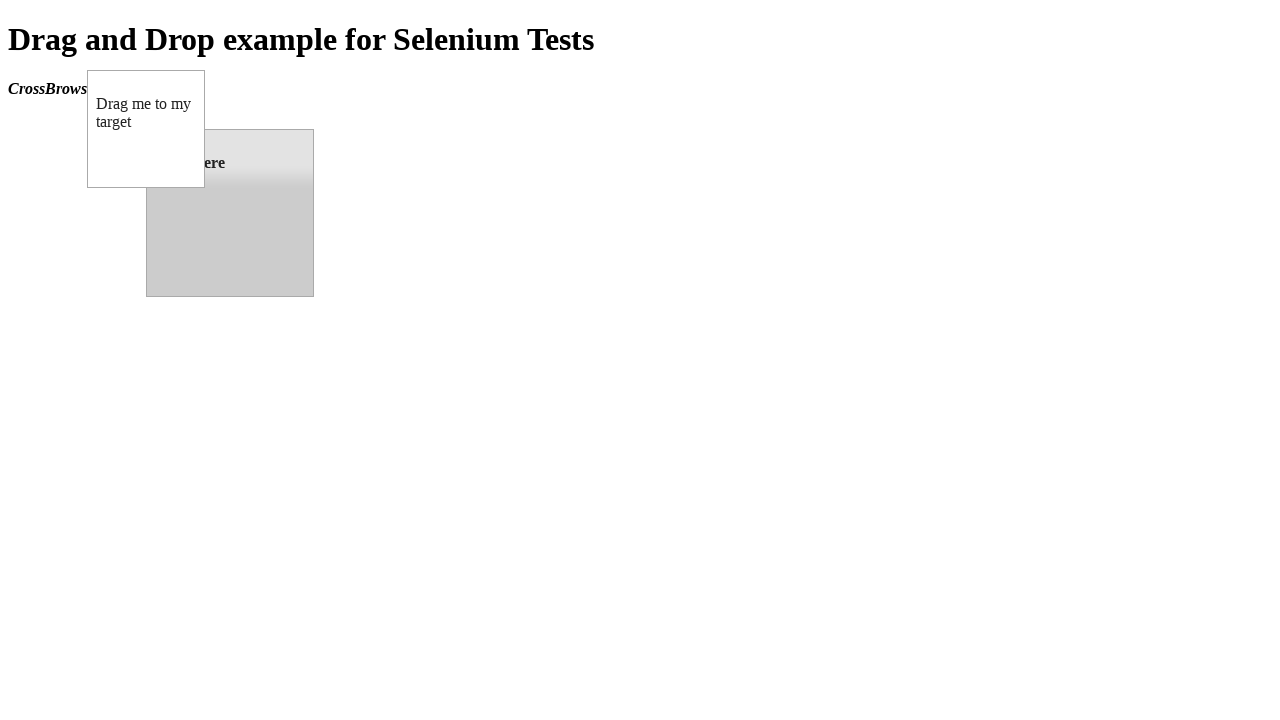

Released mouse button to complete drag and drop at (146, 129)
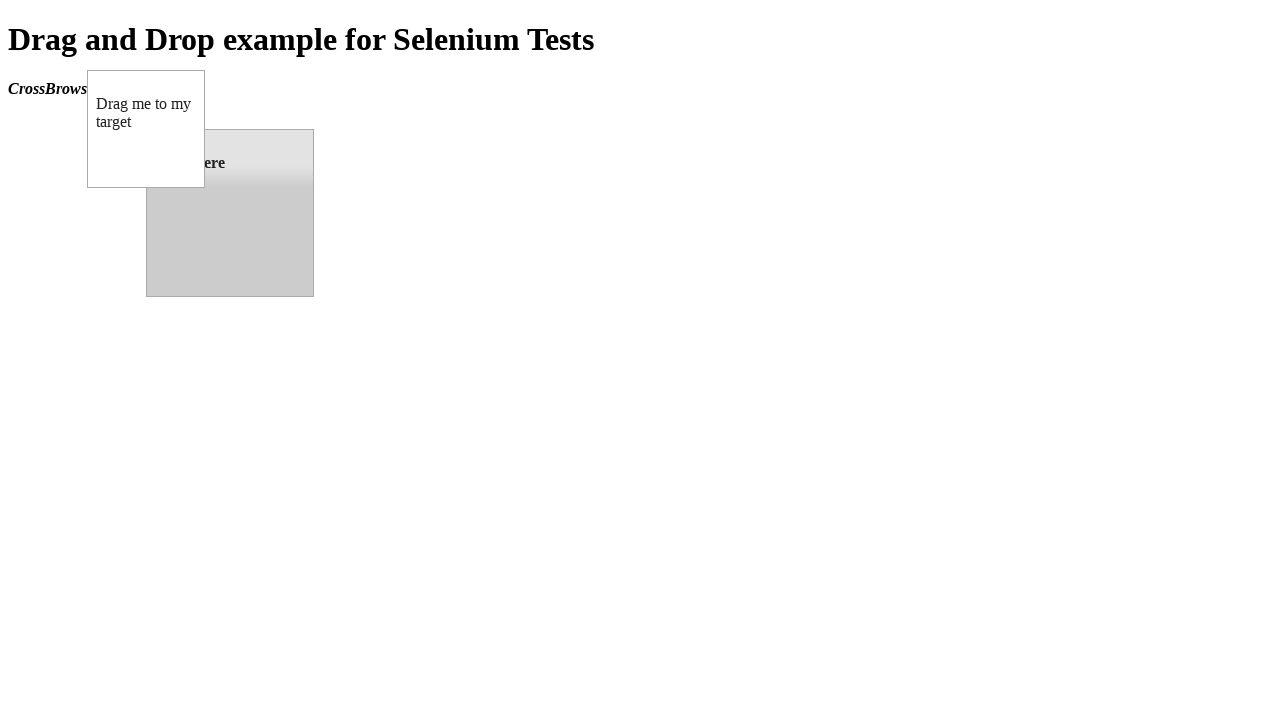

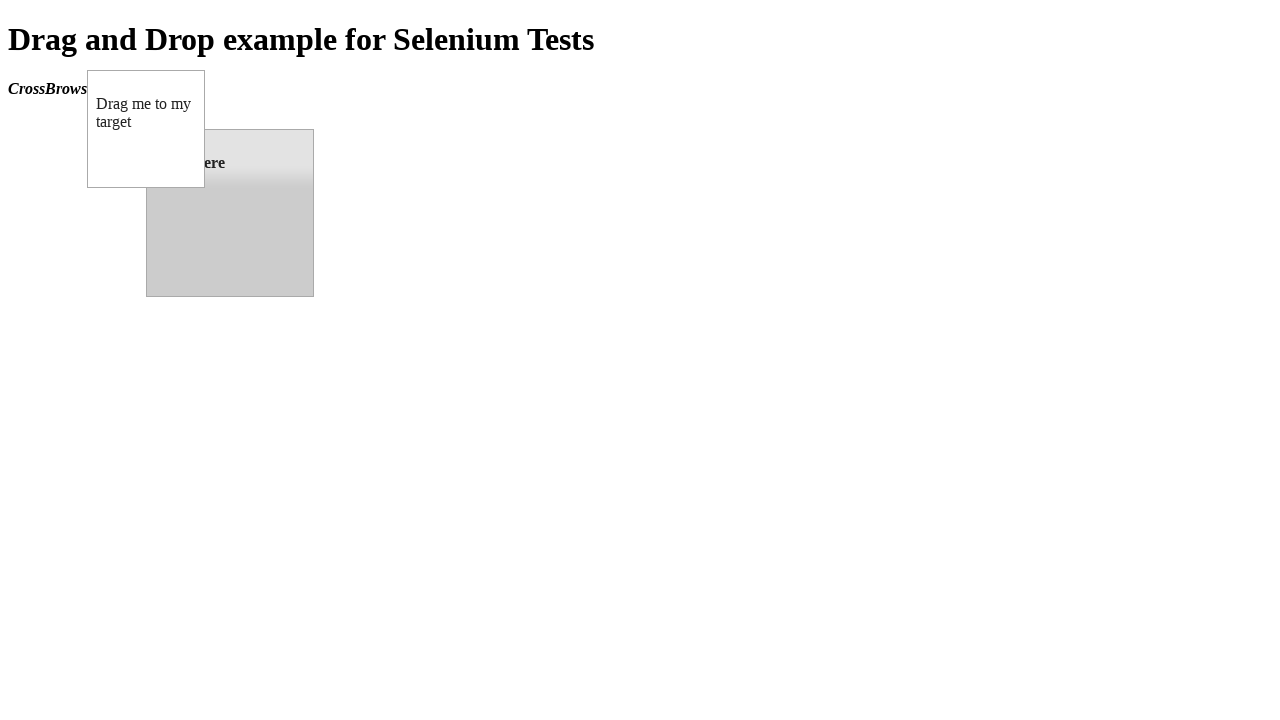